Tests registration with maximum password length (20 characters) and verifies success

Starting URL: https://anatoly-karpovich.github.io/demo-login-form/

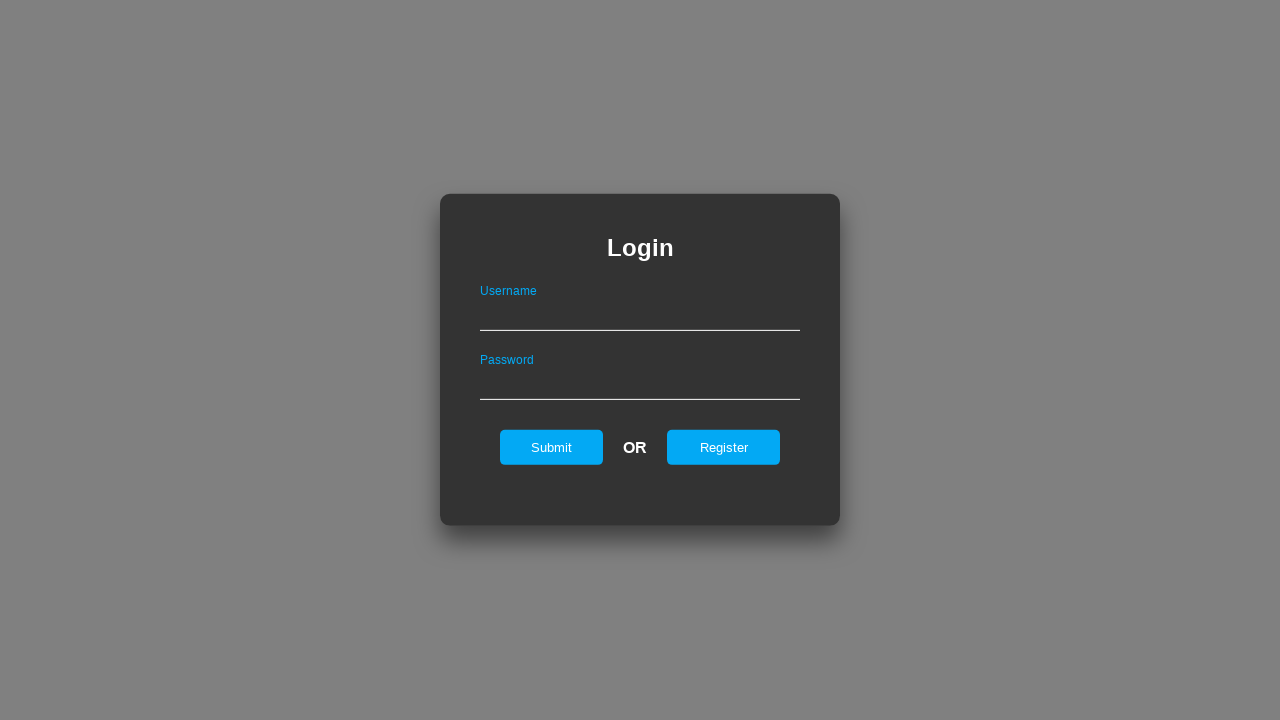

Clicked register button to navigate to registration form at (724, 447) on #registerOnLogin
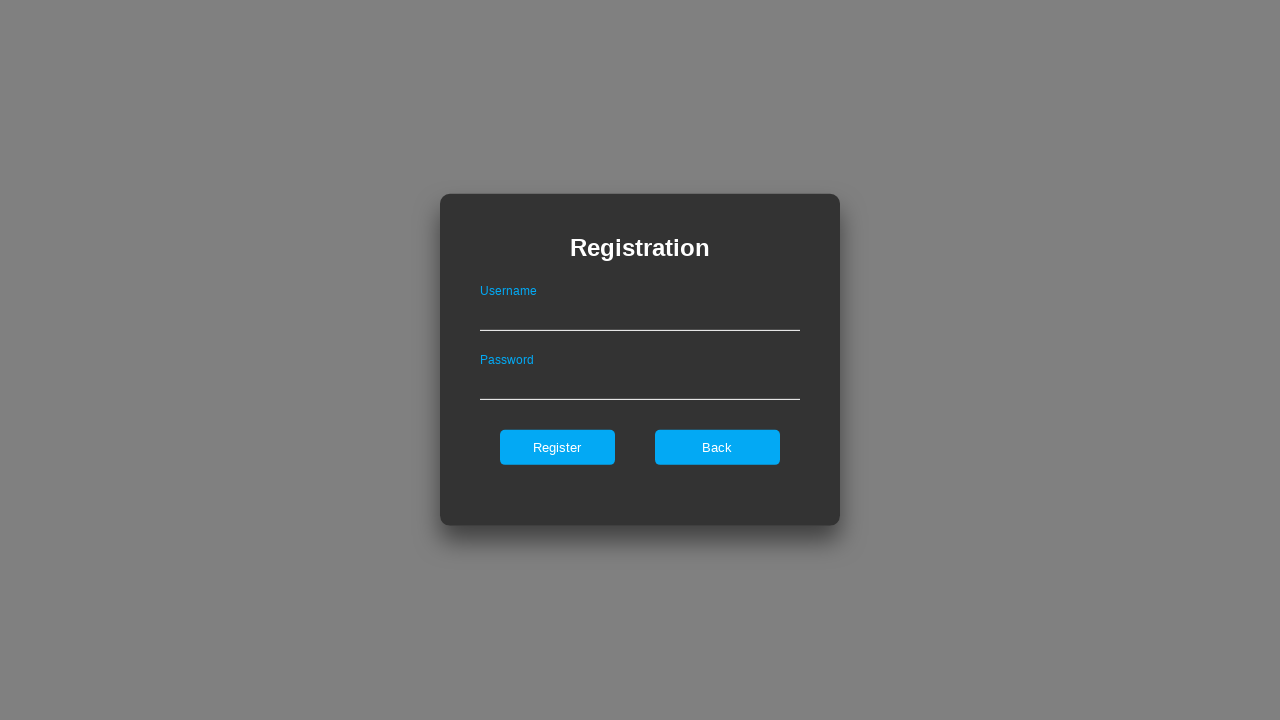

Registration form loaded
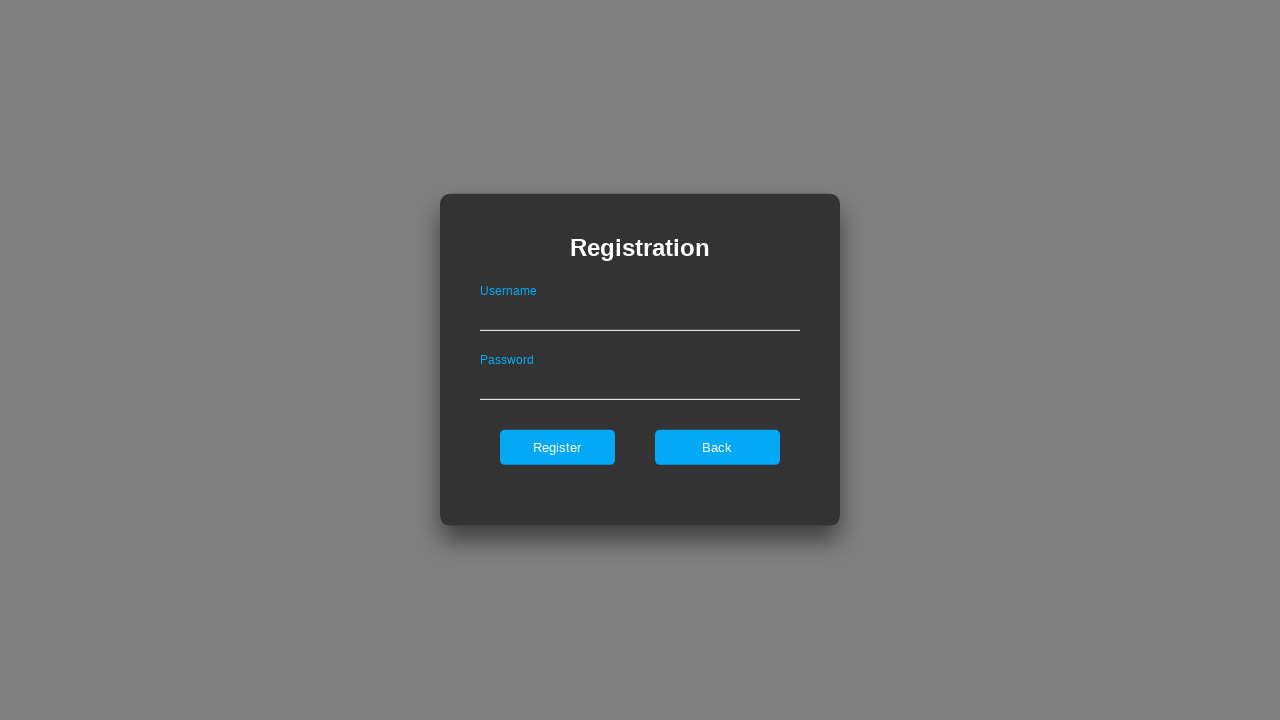

Filled username field with 'CodeMaster03' on #userNameOnRegister
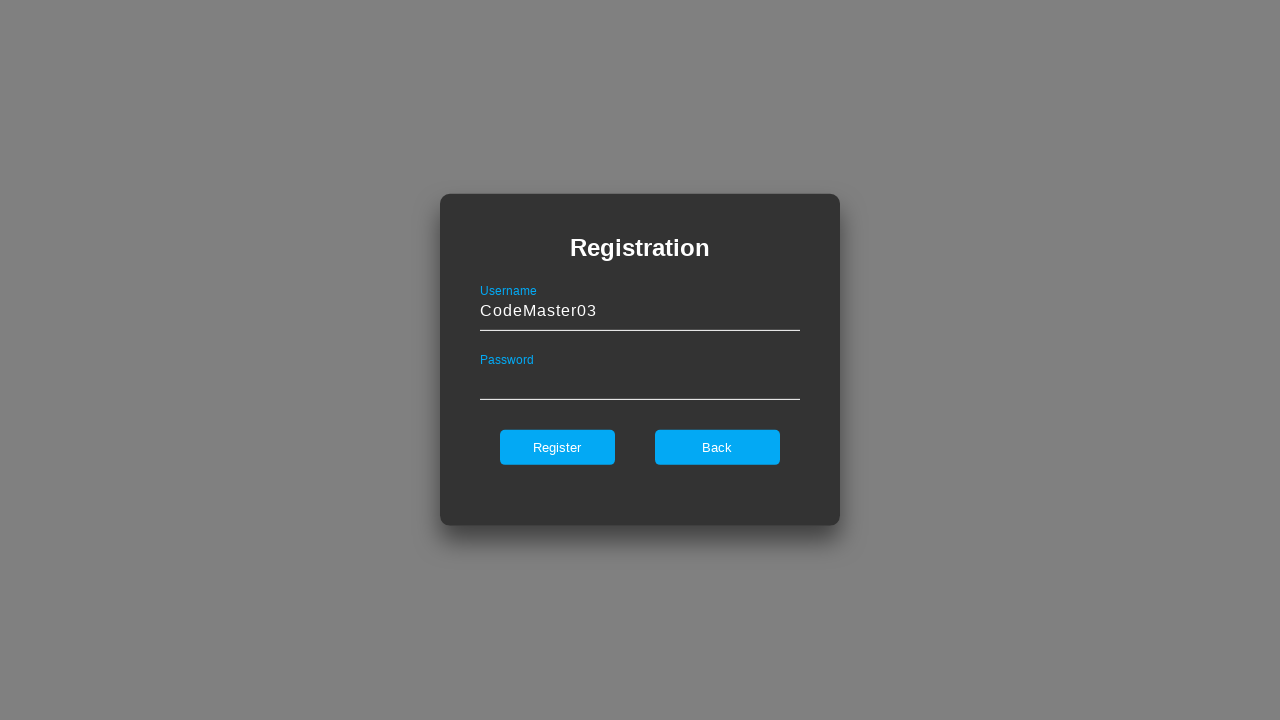

Filled password field with maximum length password (20 characters) on #passwordOnRegister
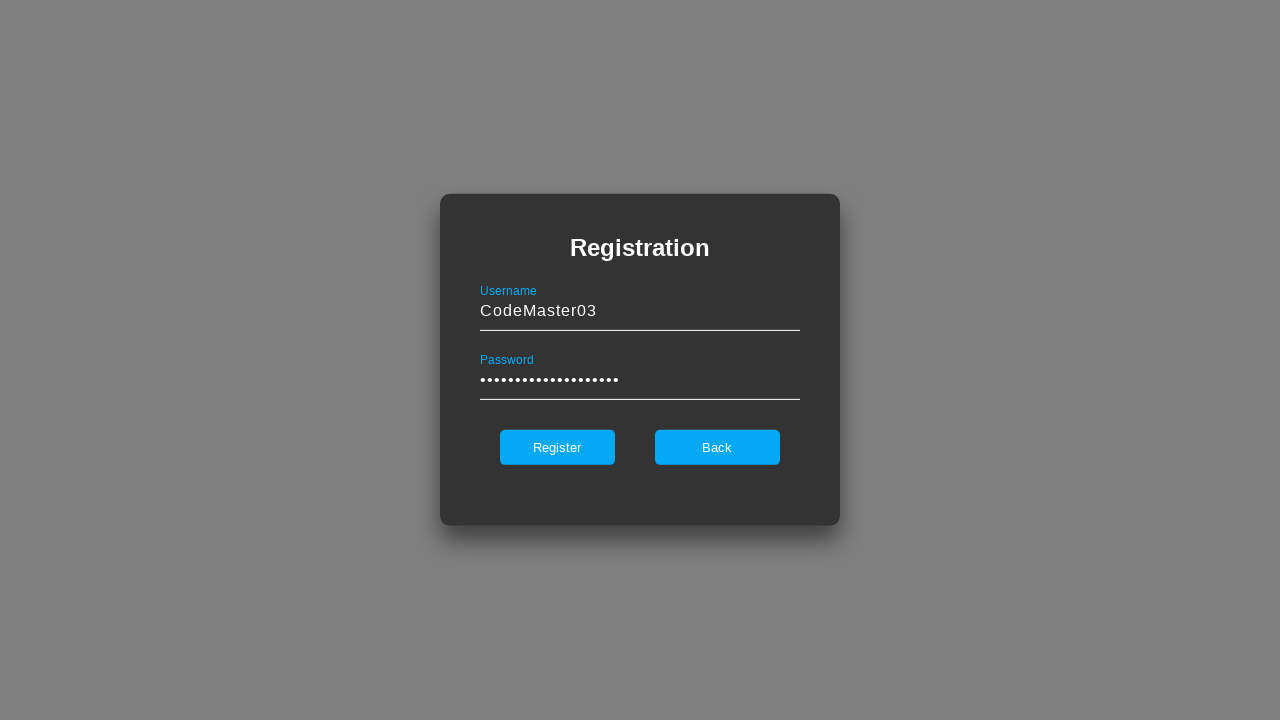

Clicked register button to submit registration form at (557, 447) on #register
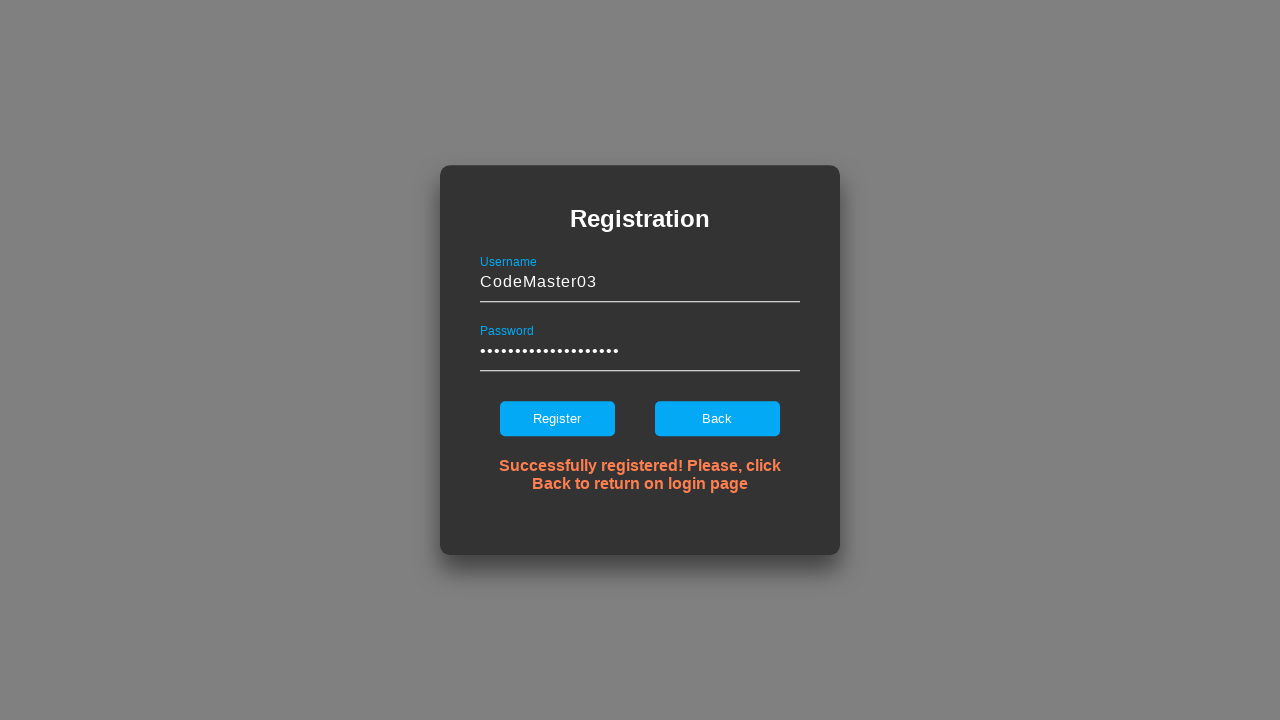

Success notification appeared, verifying registration completed
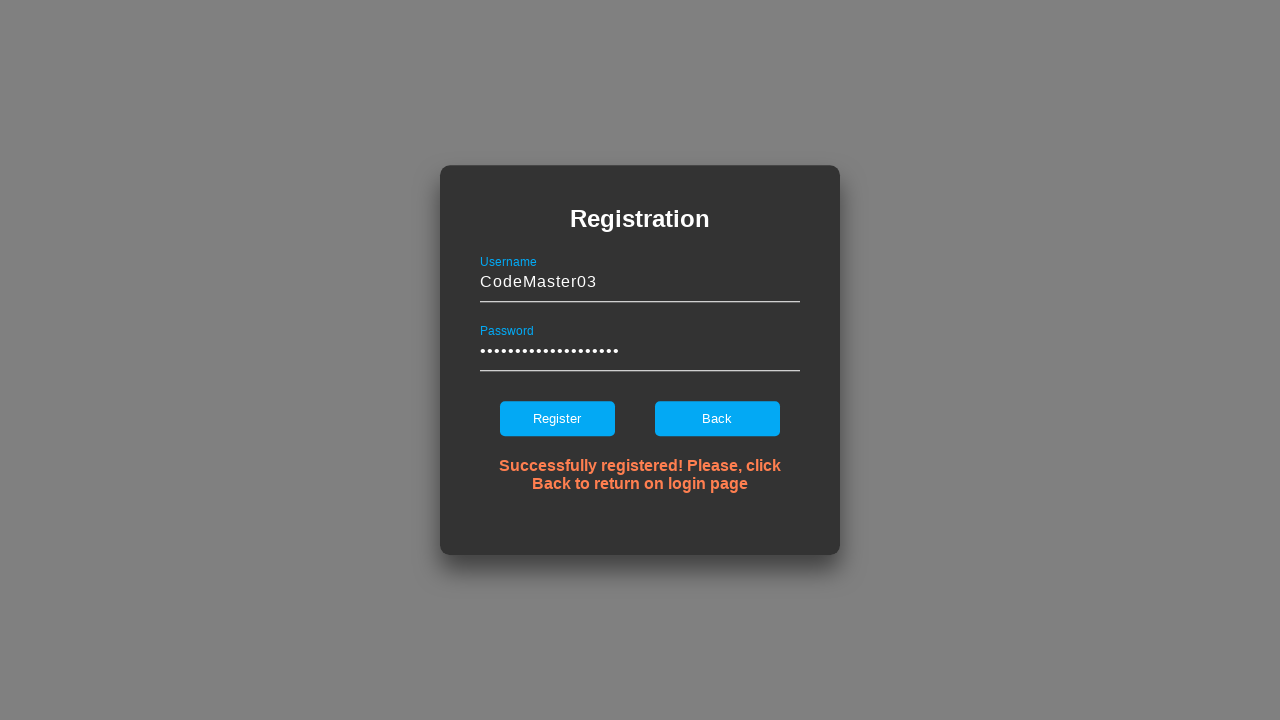

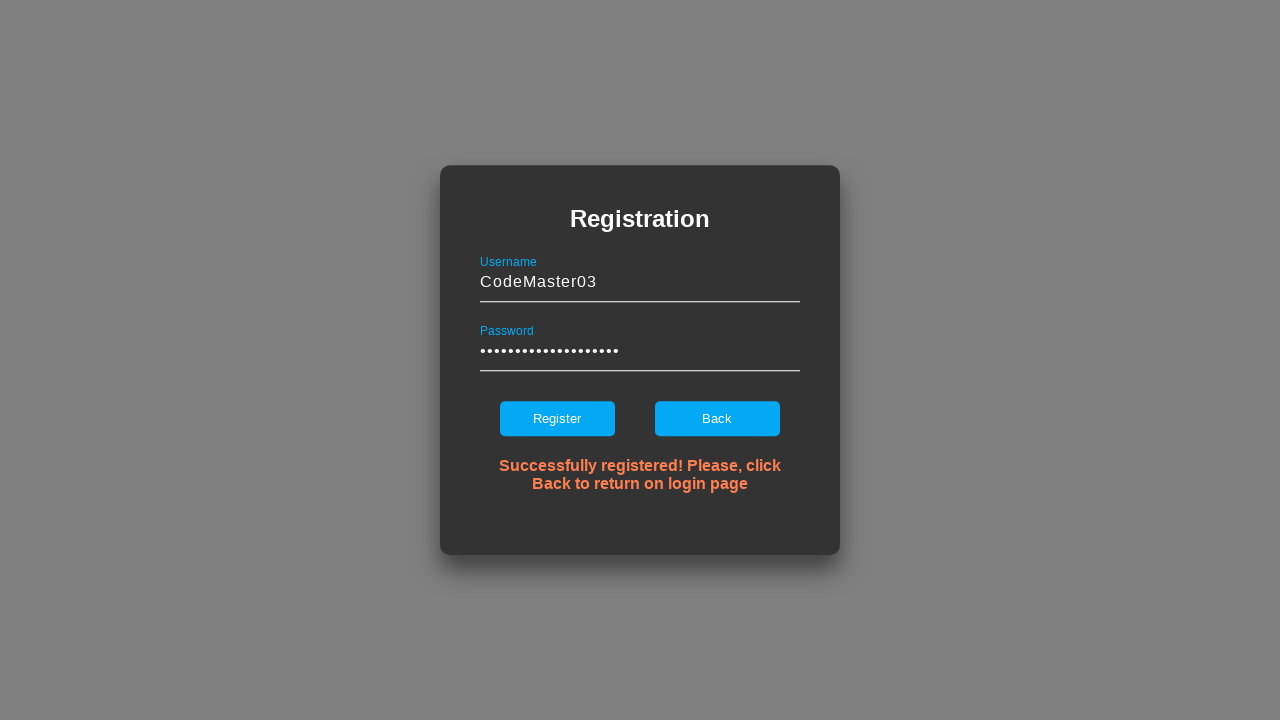